Navigates to a dynamic table page and verifies that table data including Chrome information is displayed

Starting URL: https://practice.expandtesting.com/dynamic-table

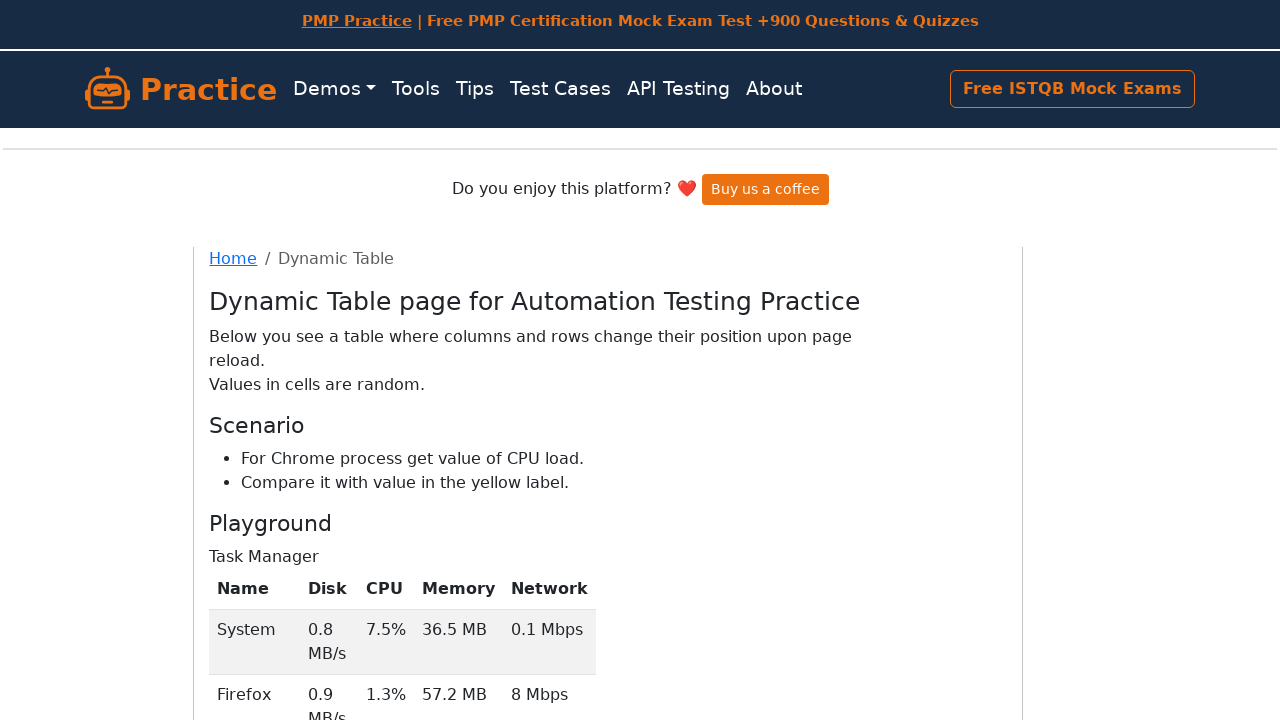

Navigated to dynamic table page
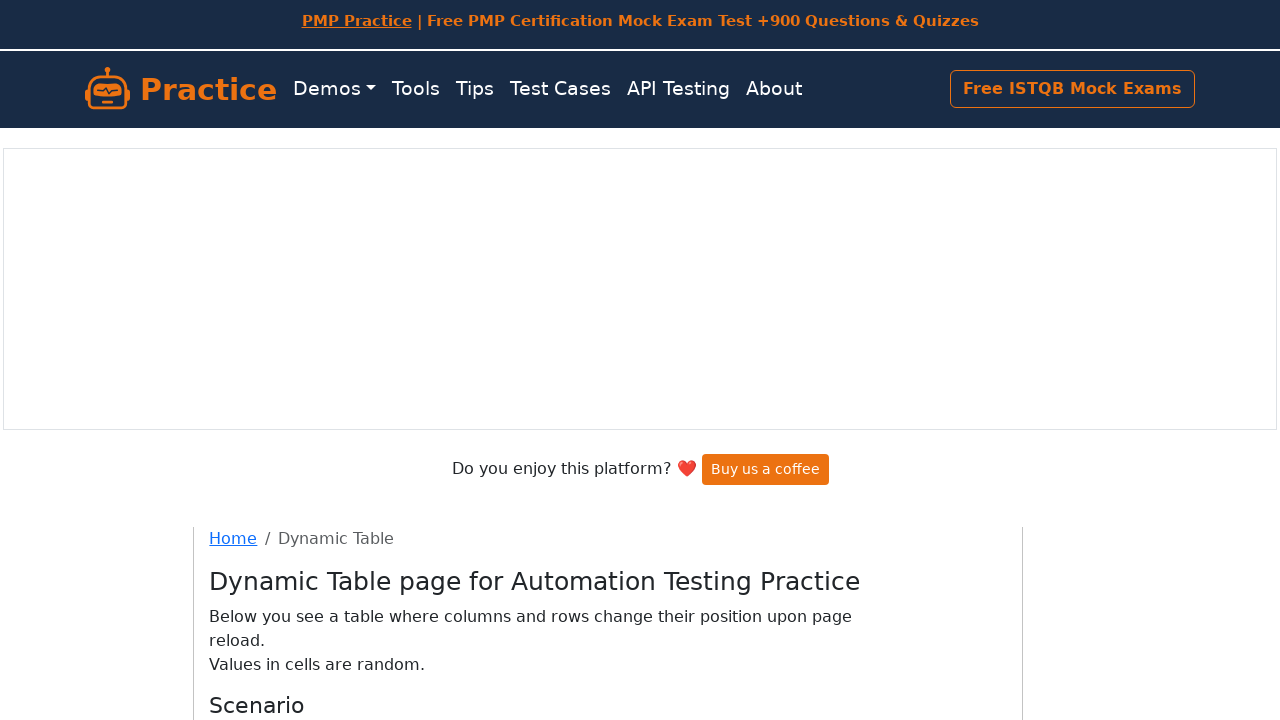

Dynamic table loaded and table rows are present
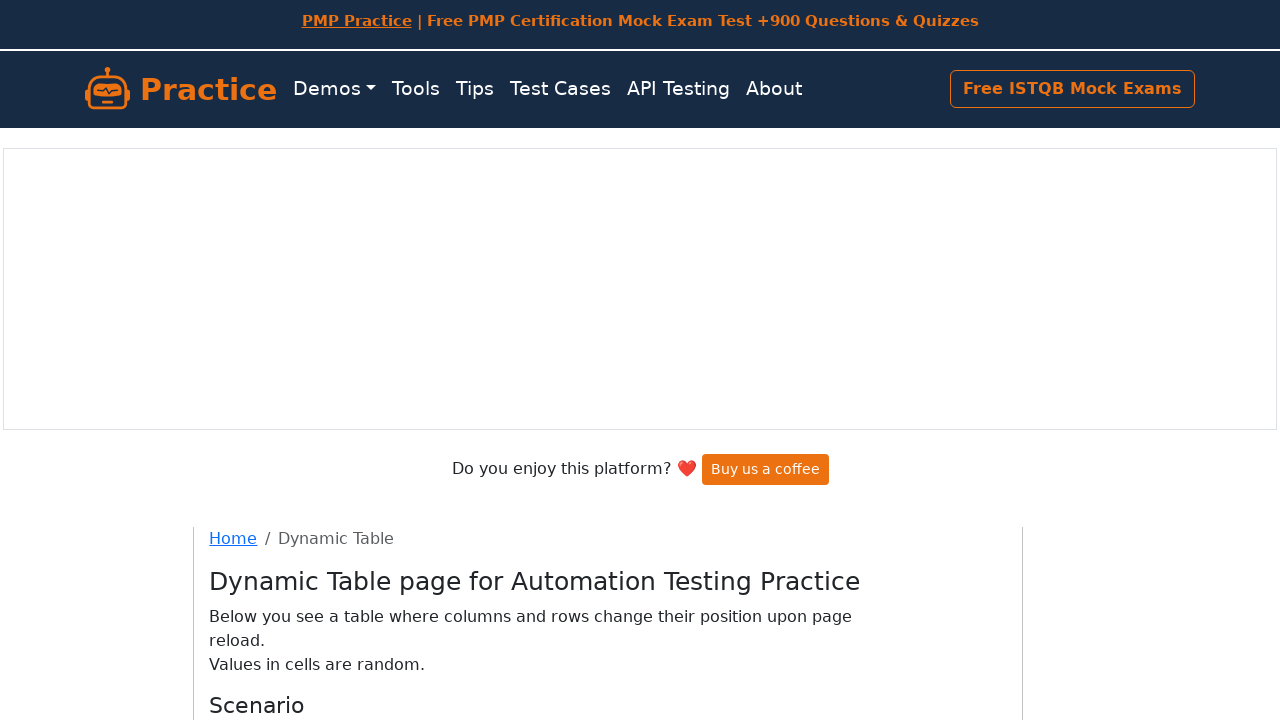

Verified that table contains multiple rows
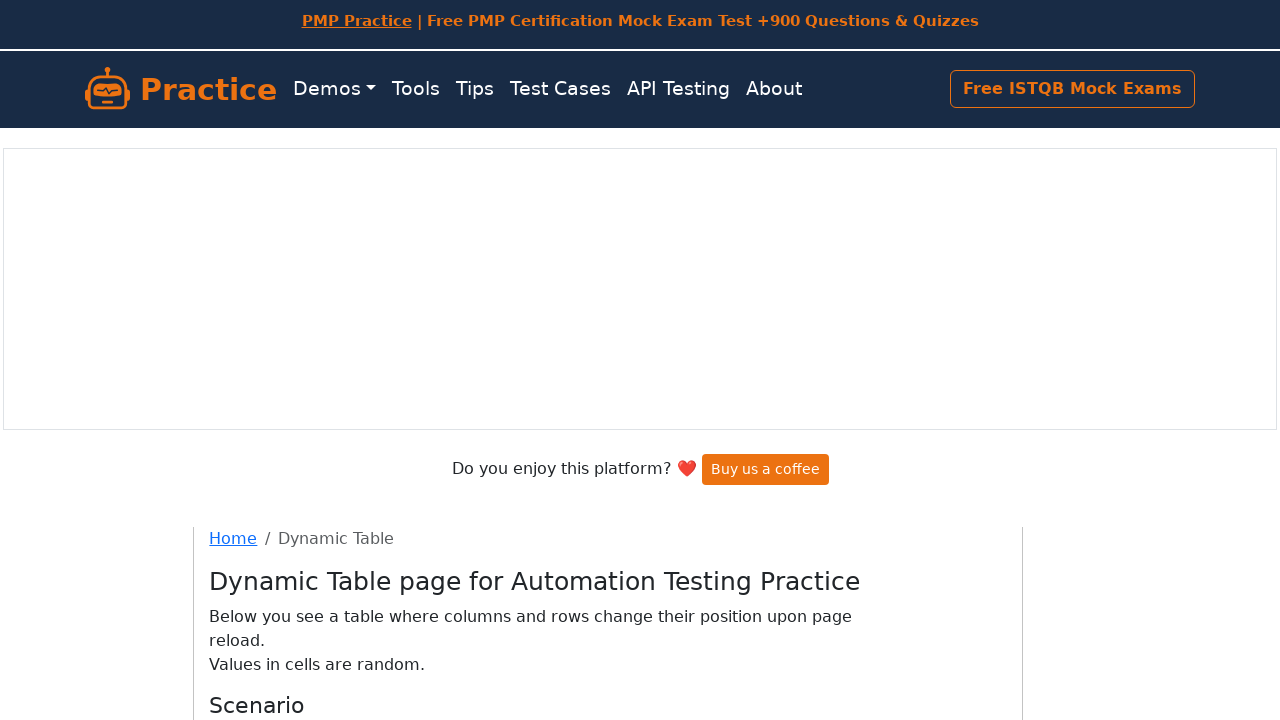

Located Chrome row in the table
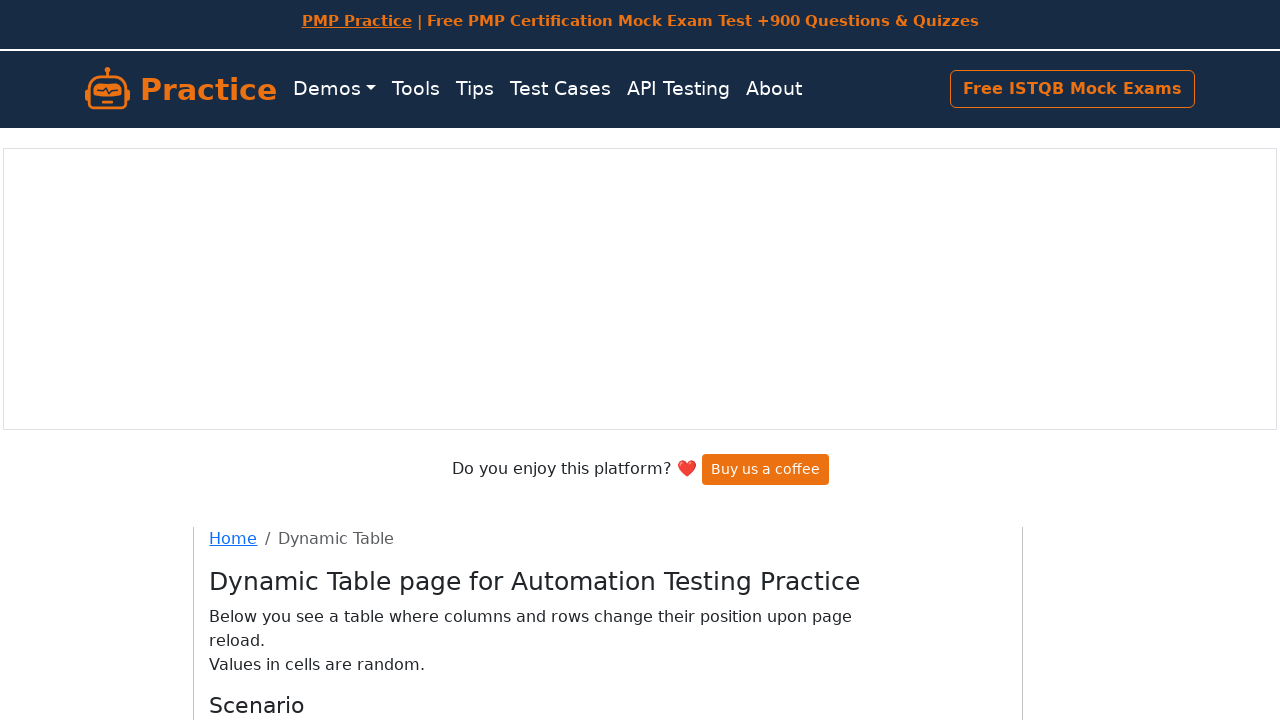

Verified Chrome information is visible in the table
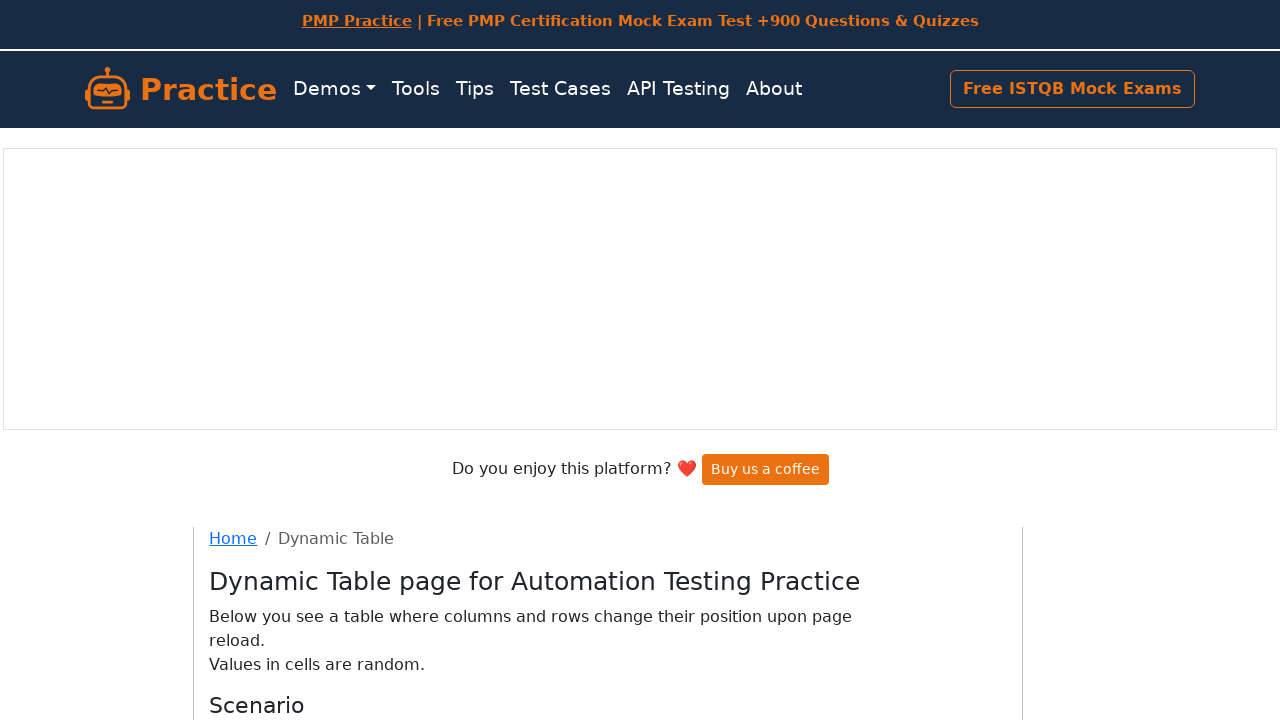

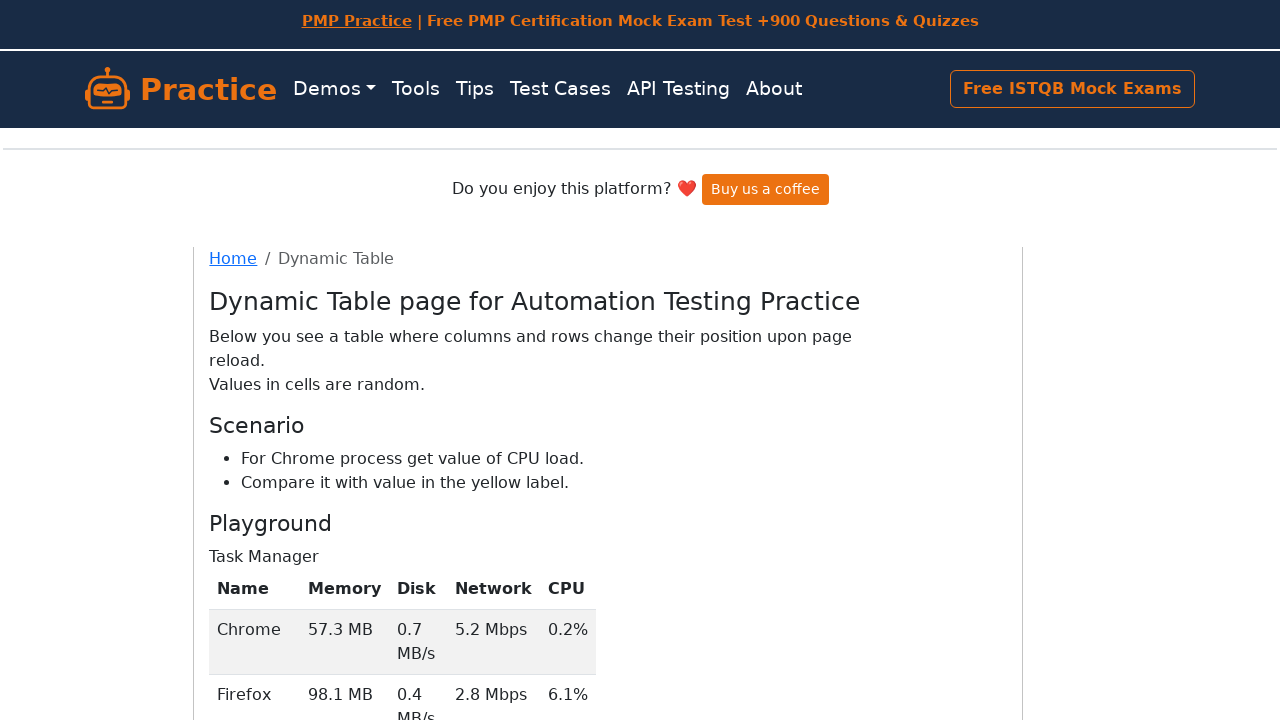